Tests a practice registration form by filling out personal information fields including name, email, gender, phone number, date of birth, subjects, hobbies, and location, then submits and verifies the submitted data appears in a confirmation table.

Starting URL: https://demoqa.com/automation-practice-form

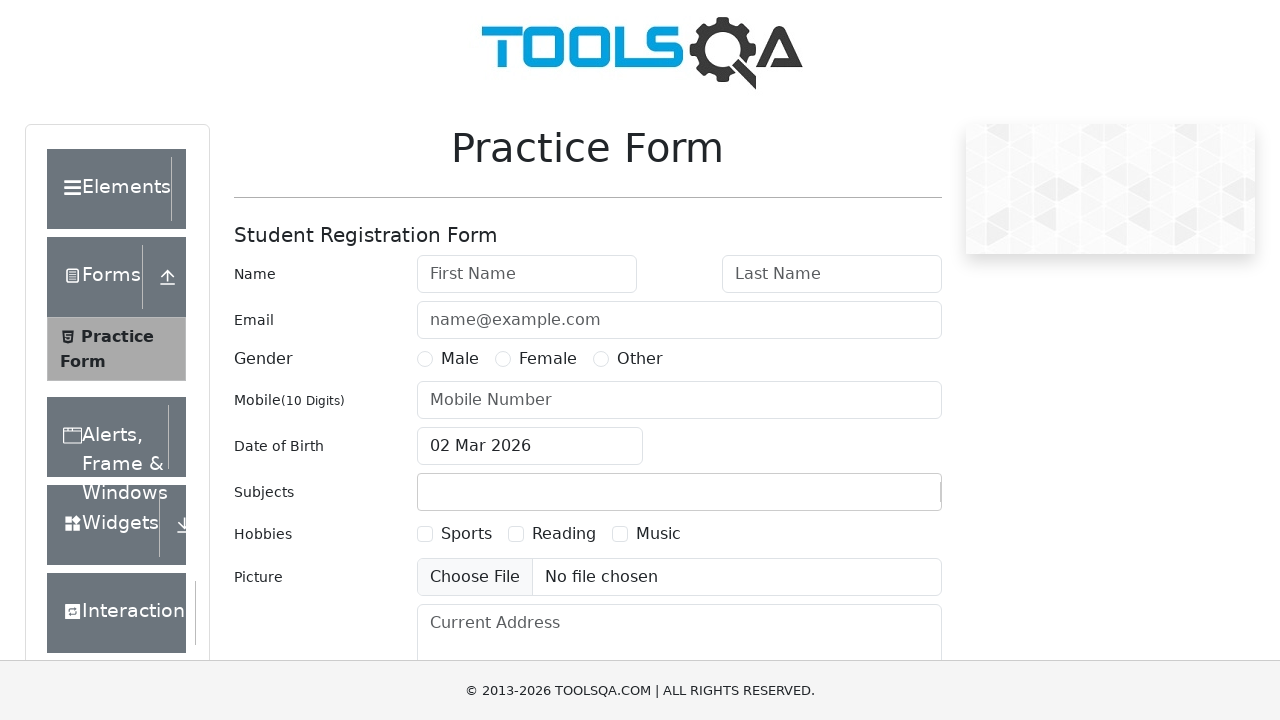

Filled first name field with 'John' on #firstName
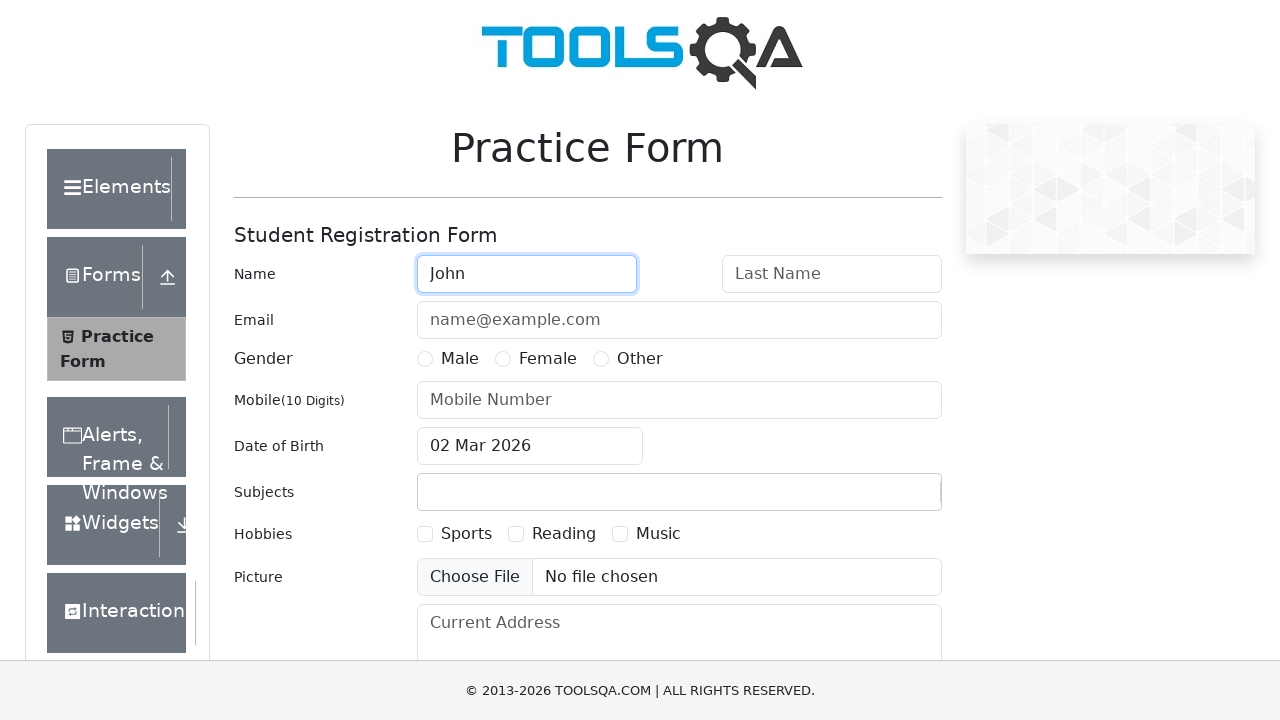

Filled last name field with 'Dow' on #lastName
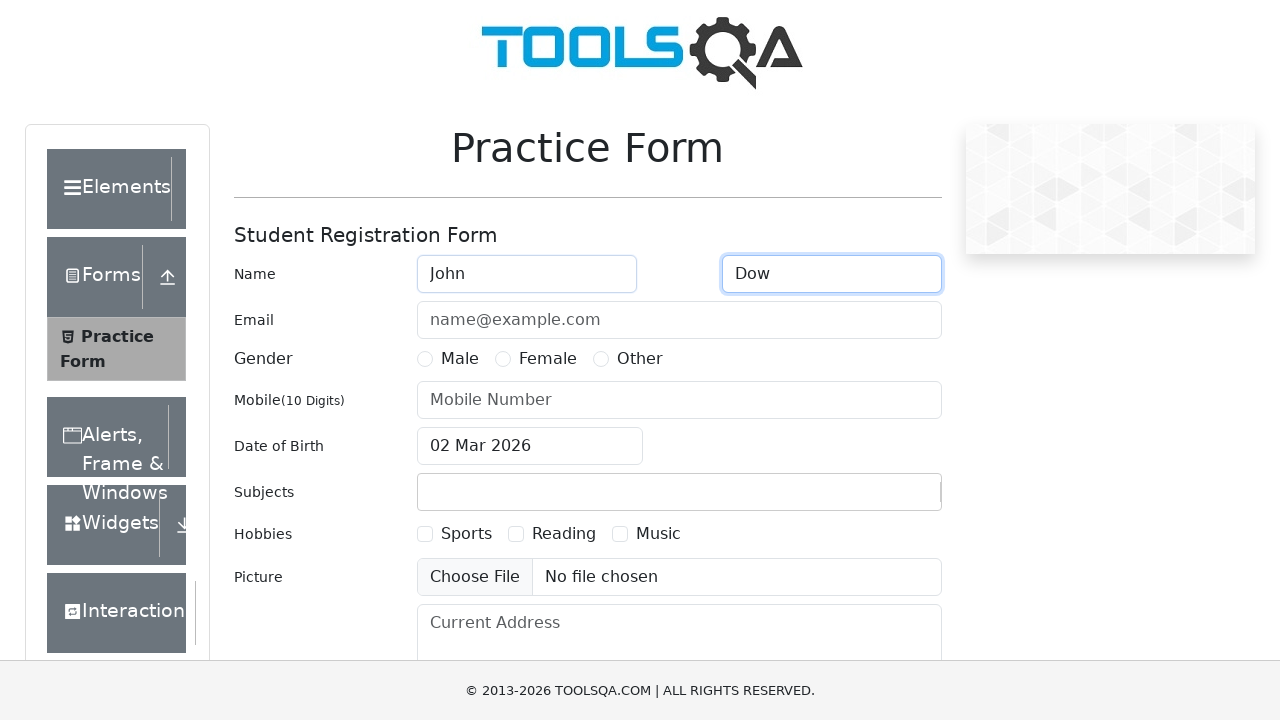

Filled email field with 'nomail@nomail.org' on #userEmail
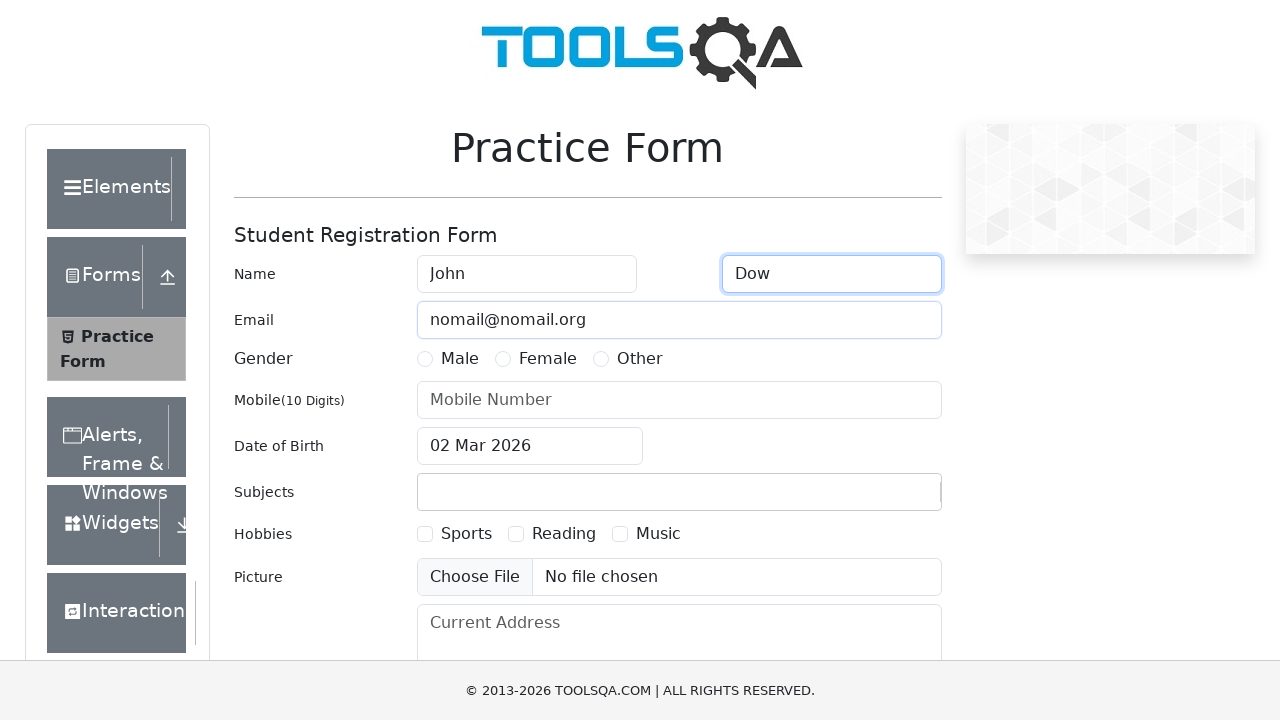

Selected 'Other' gender option at (640, 359) on label[for='gender-radio-3']
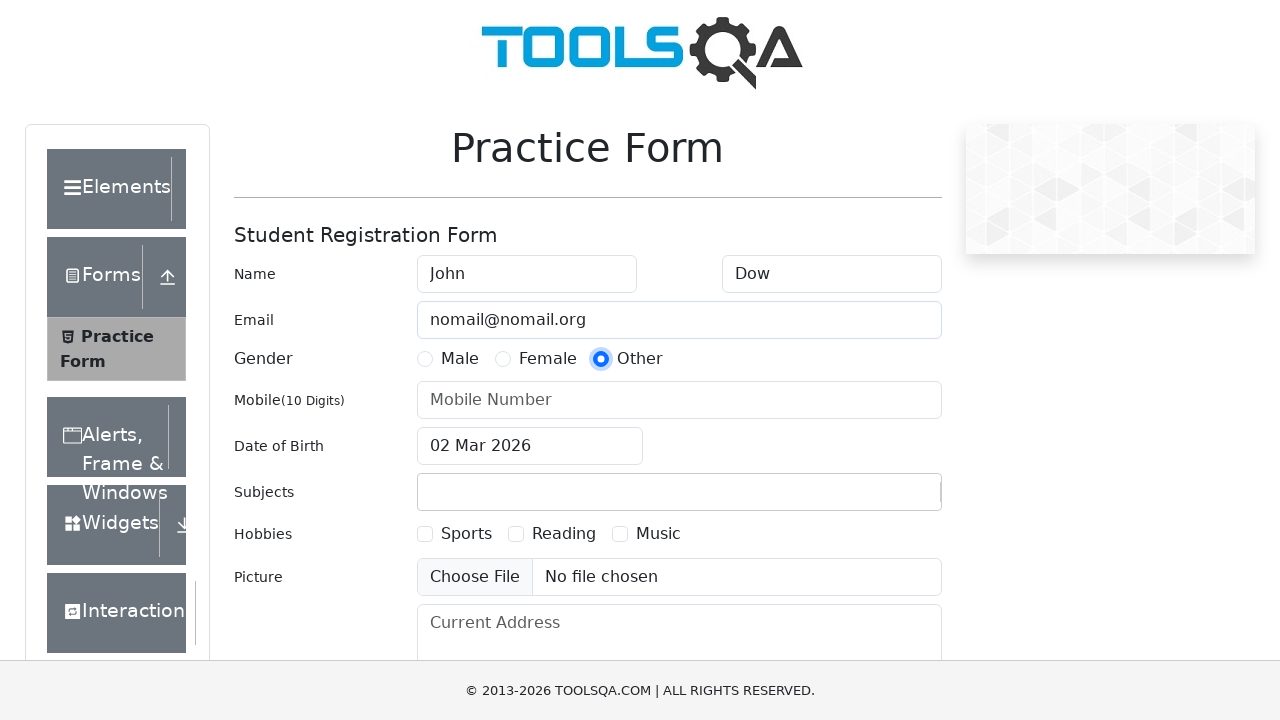

Filled phone number field with '1234567890' on #userNumber
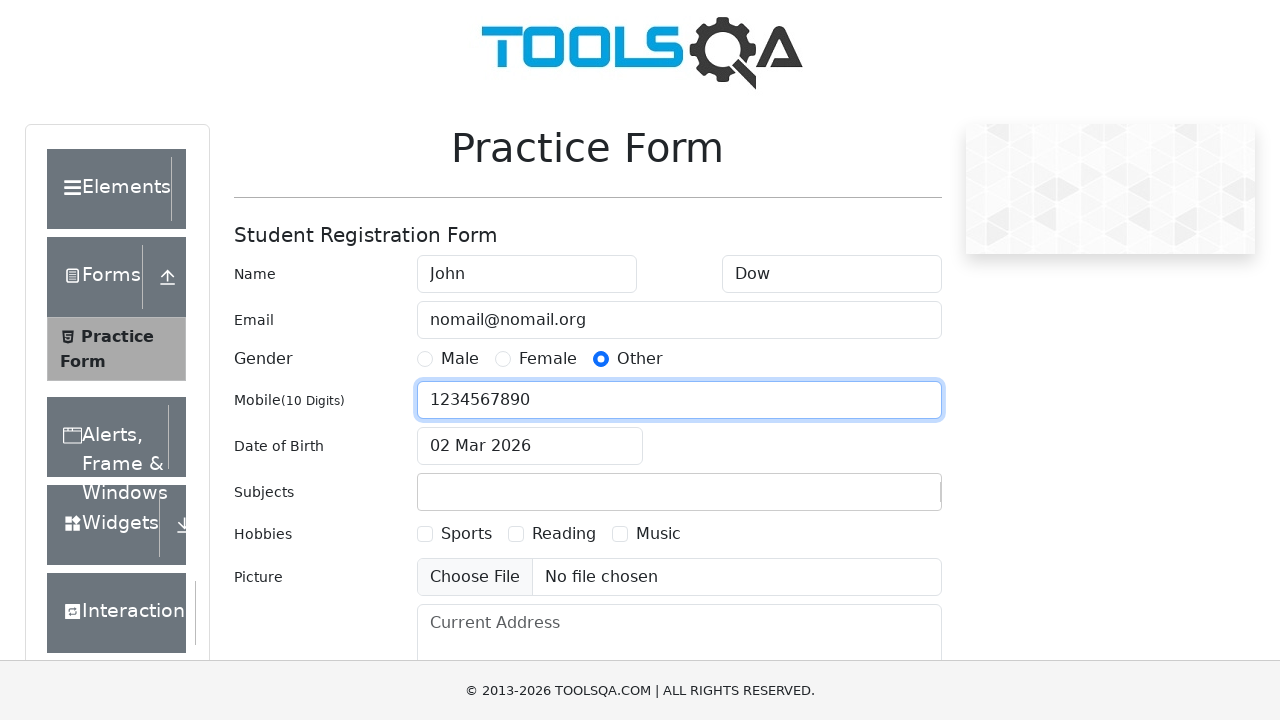

Opened date picker for date of birth at (530, 446) on #dateOfBirthInput
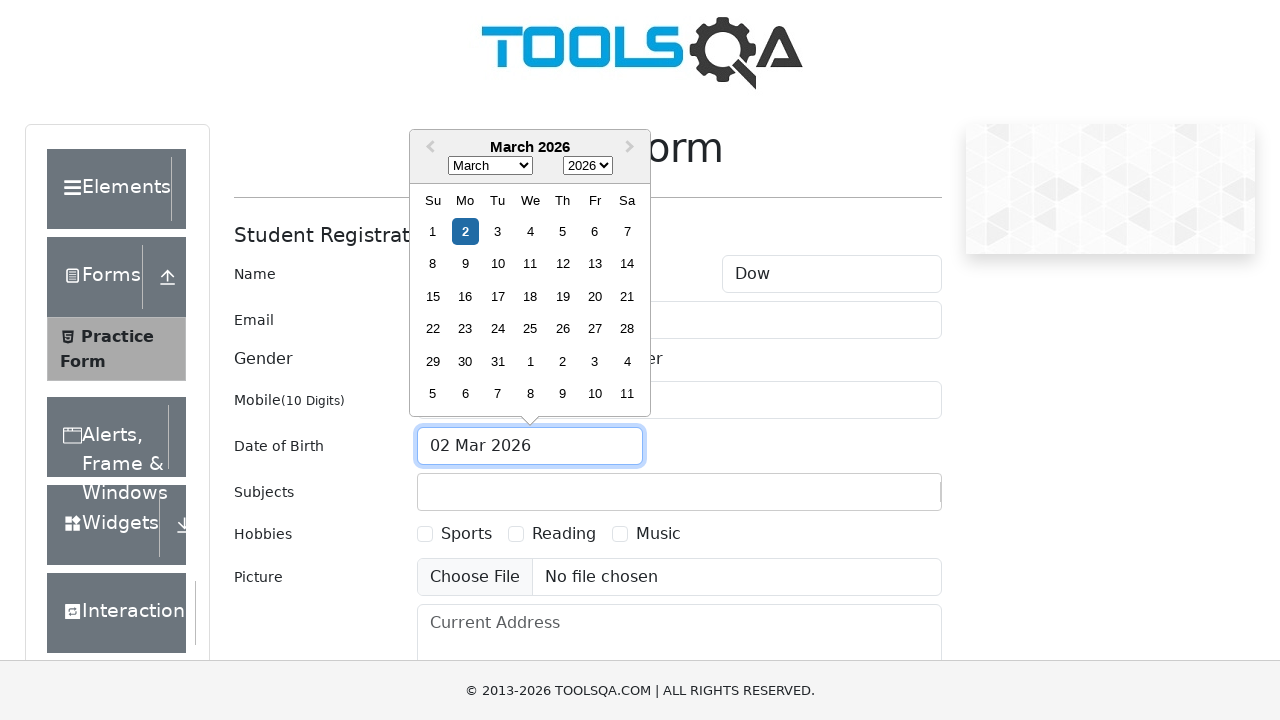

Selected 'June' as the birth month on .react-datepicker__month-select
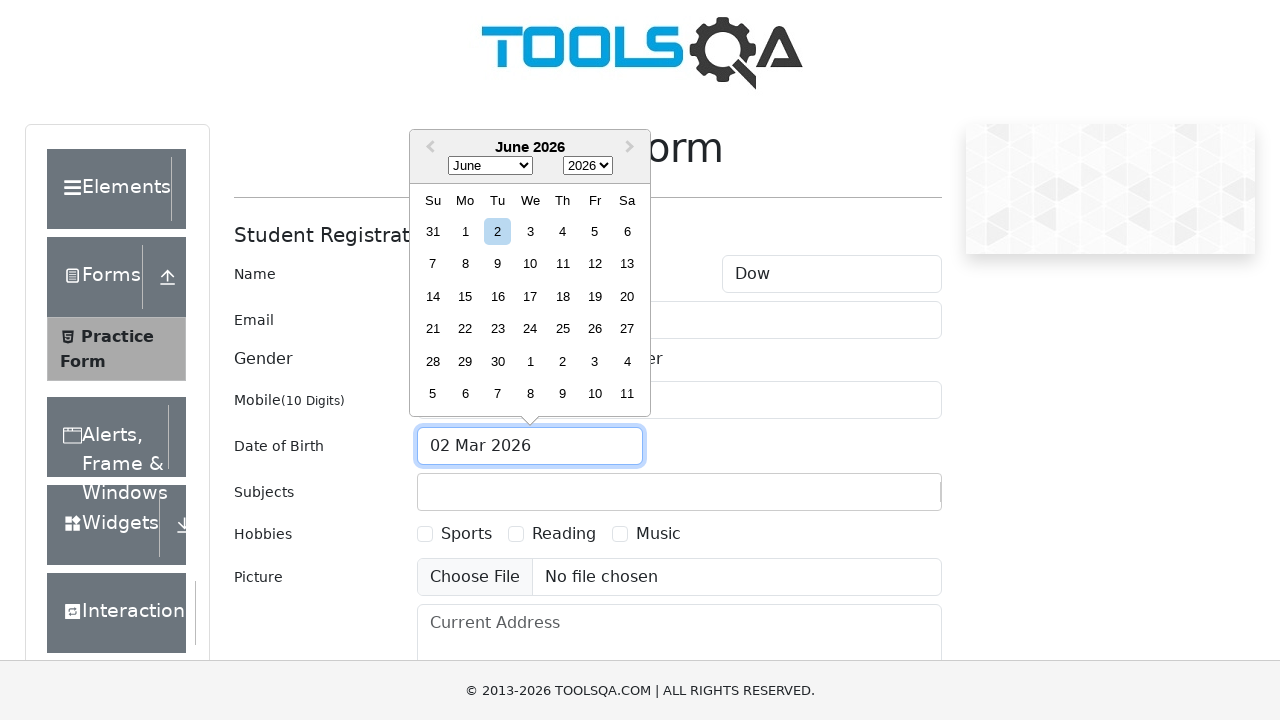

Selected '2000' as the birth year on .react-datepicker__year-select
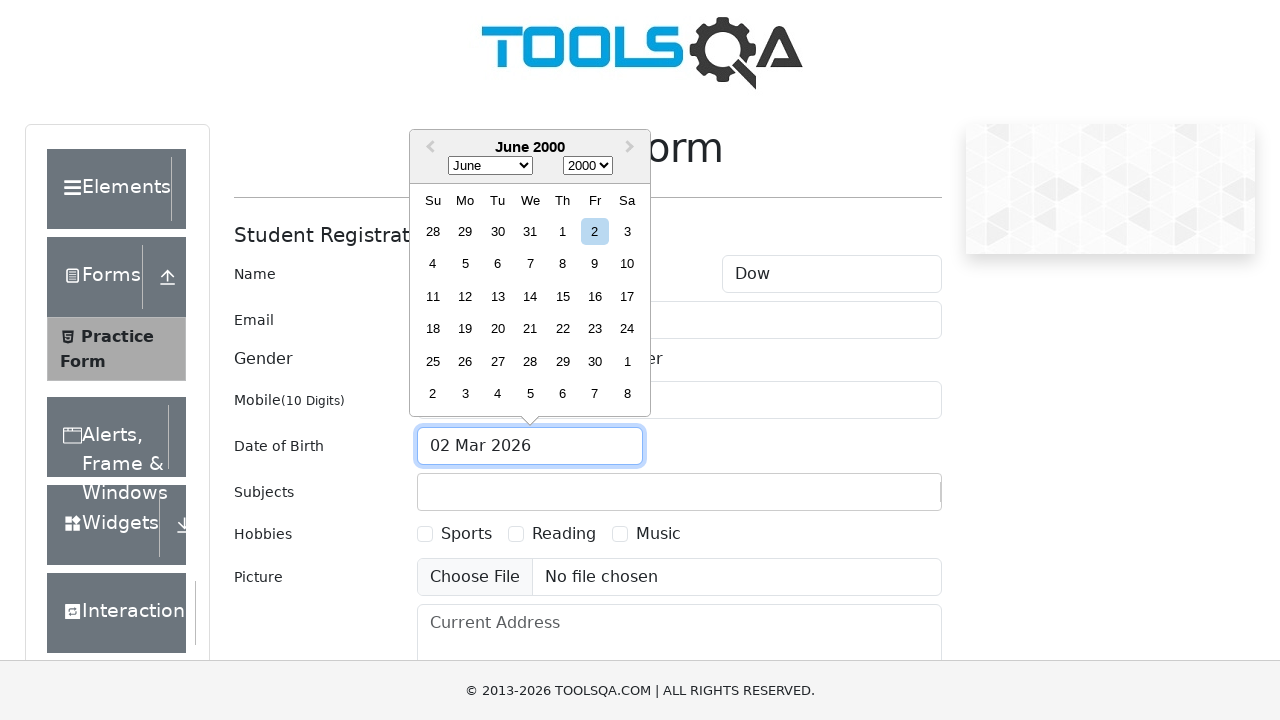

Selected the 14th as the birth day at (530, 296) on .react-datepicker__day--014:not(.react-datepicker__day--outside-month)
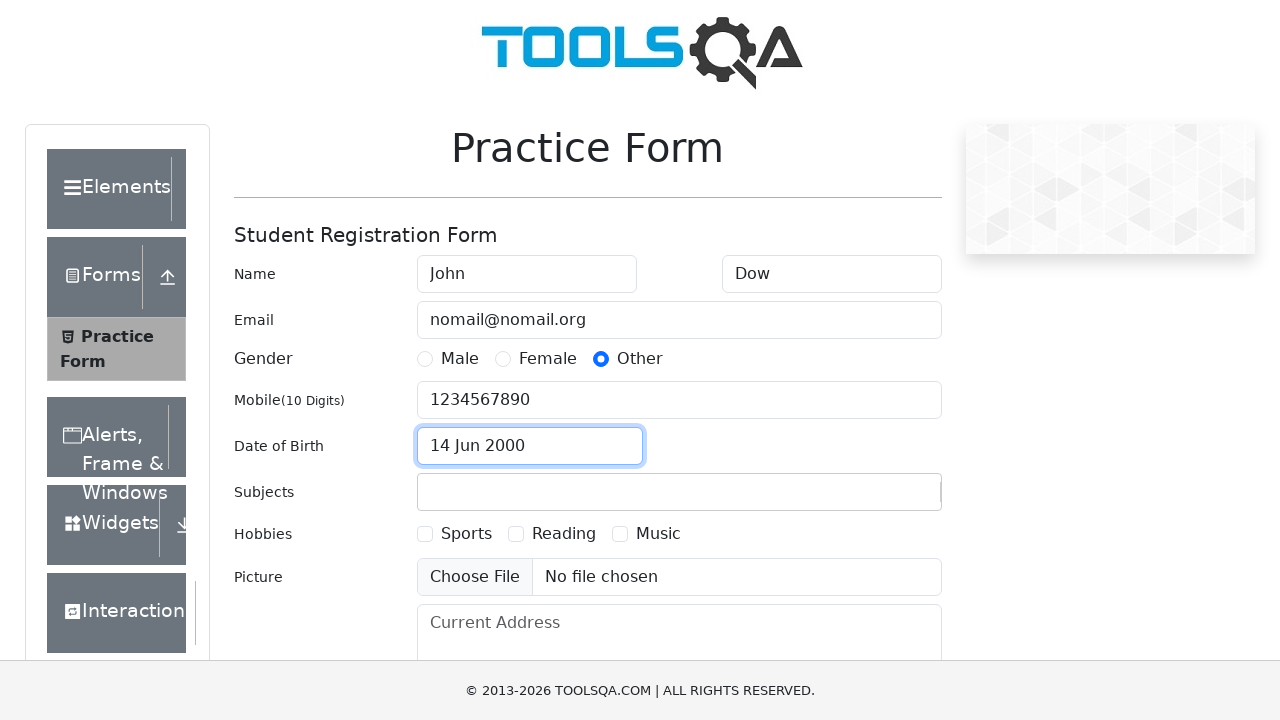

Filled subjects field with 'Biology' on #subjectsInput
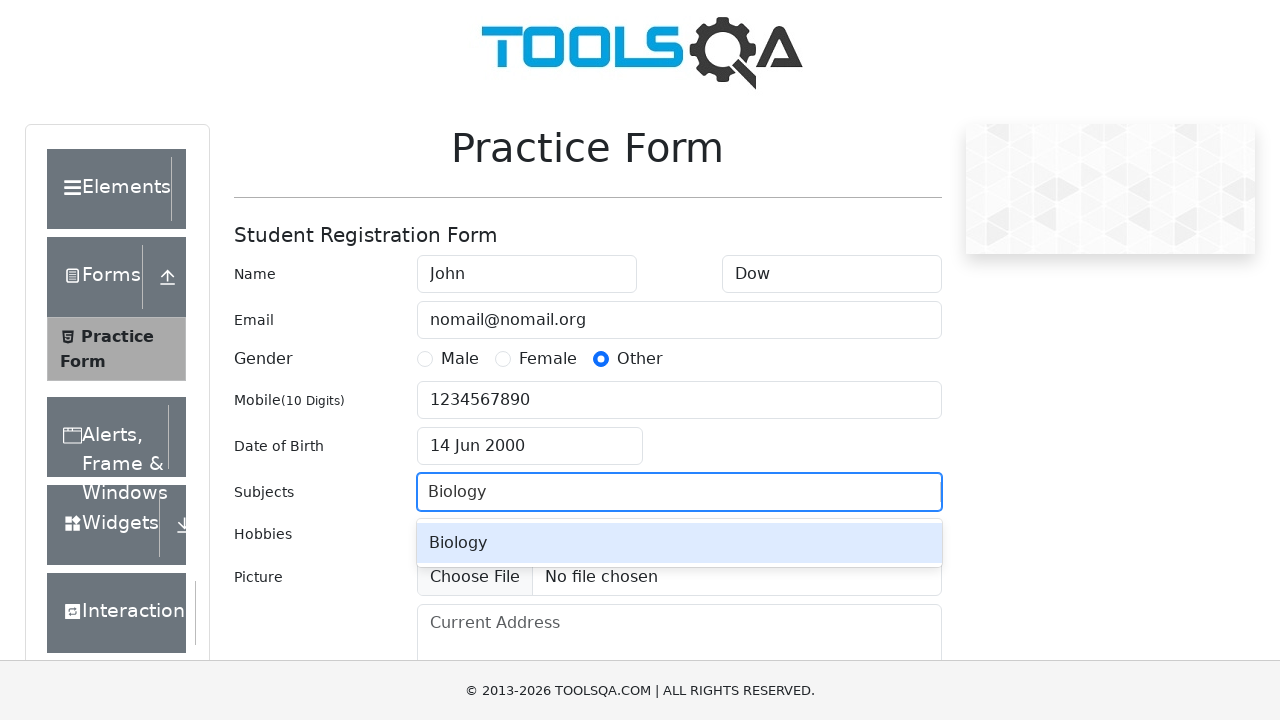

Pressed Enter to confirm Biology subject on #subjectsInput
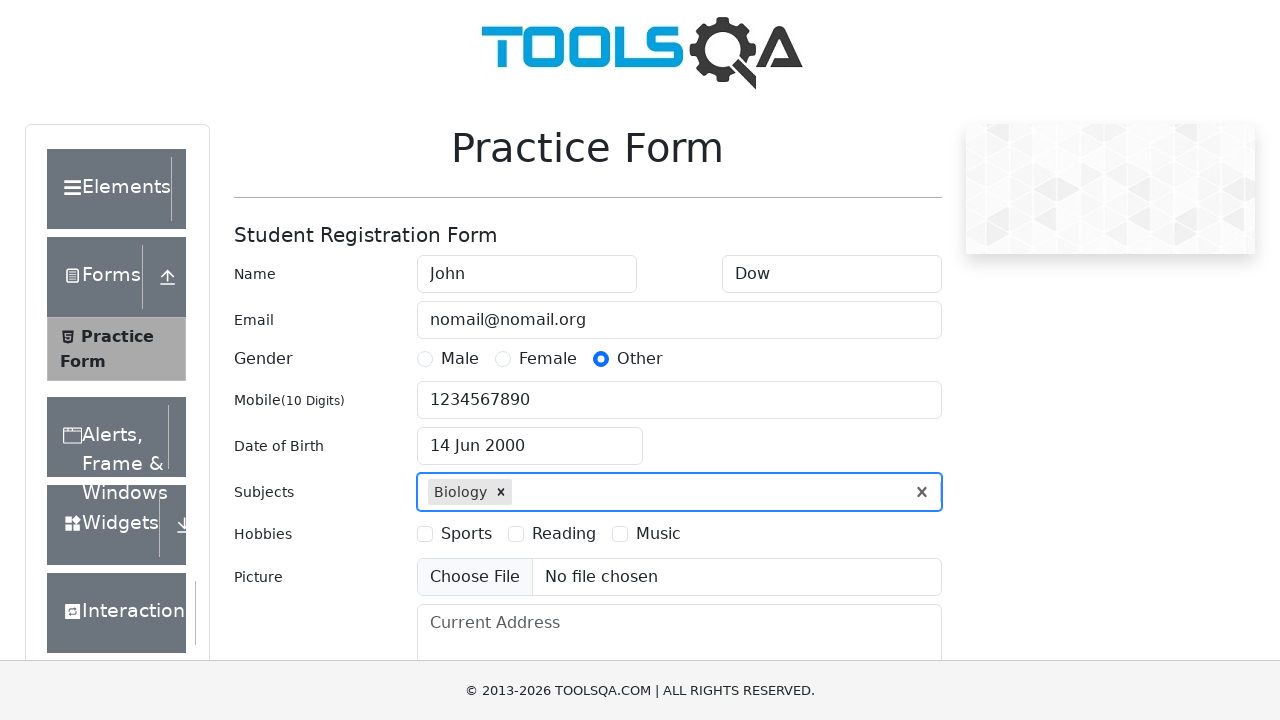

Selected 'Reading' hobby at (564, 534) on label[for='hobbies-checkbox-2']
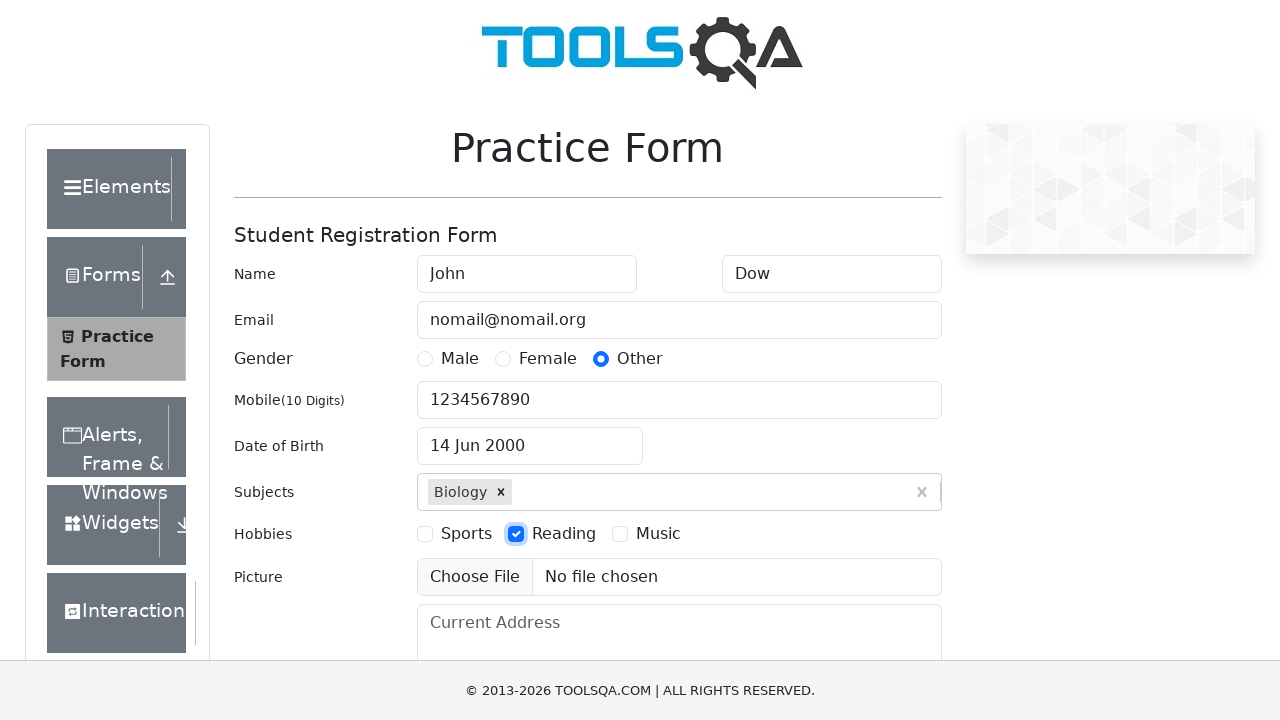

Filled state field with 'NCR' on #react-select-3-input
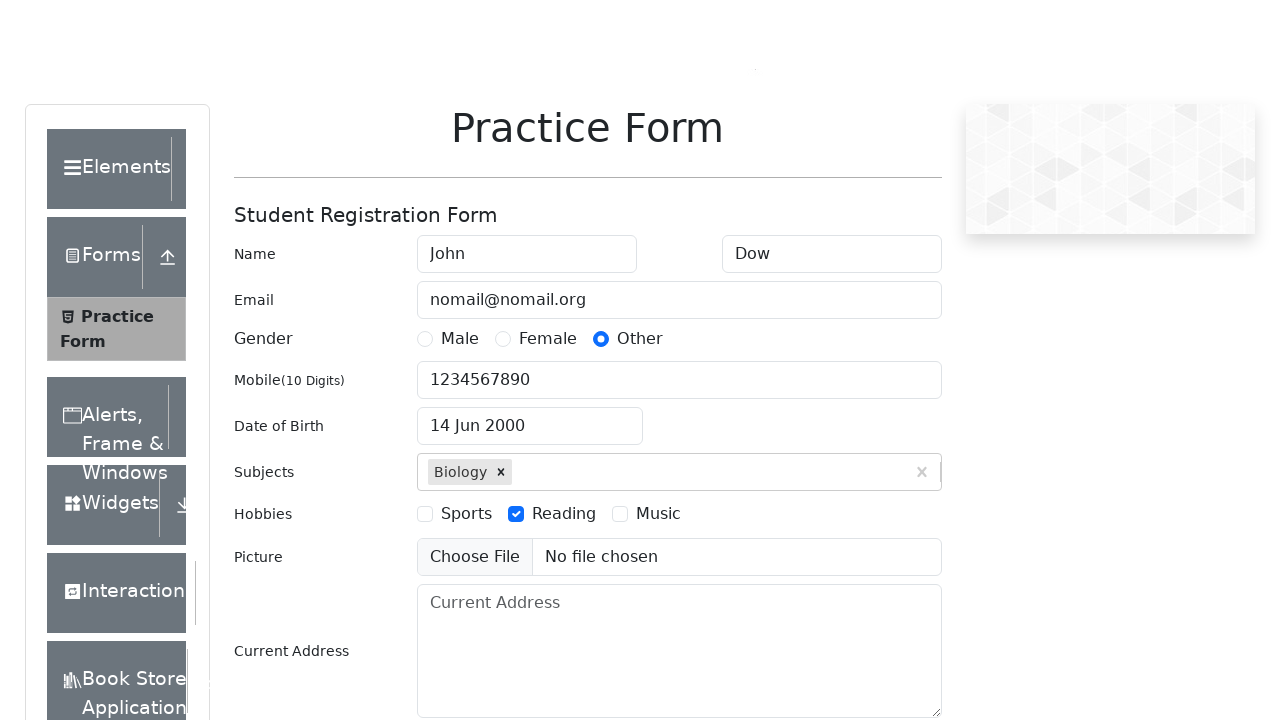

Pressed Enter to confirm NCR state selection on #react-select-3-input
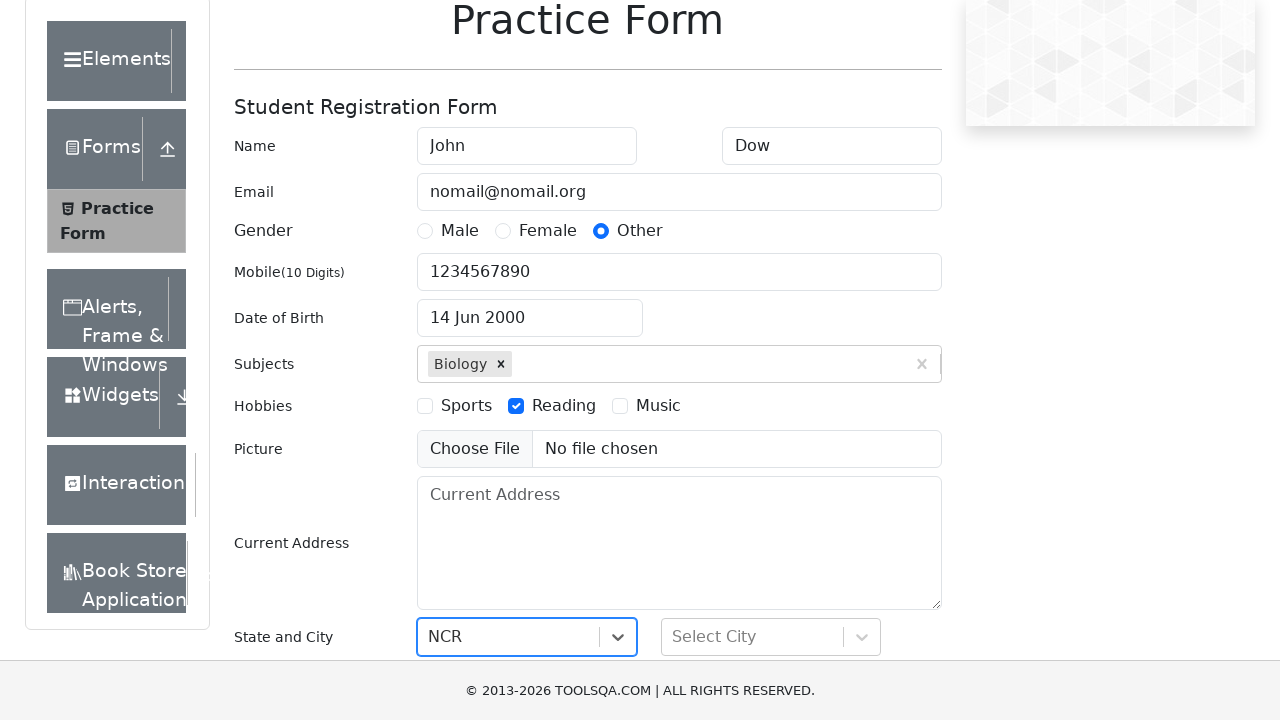

Filled city field with 'Delhi' on #react-select-4-input
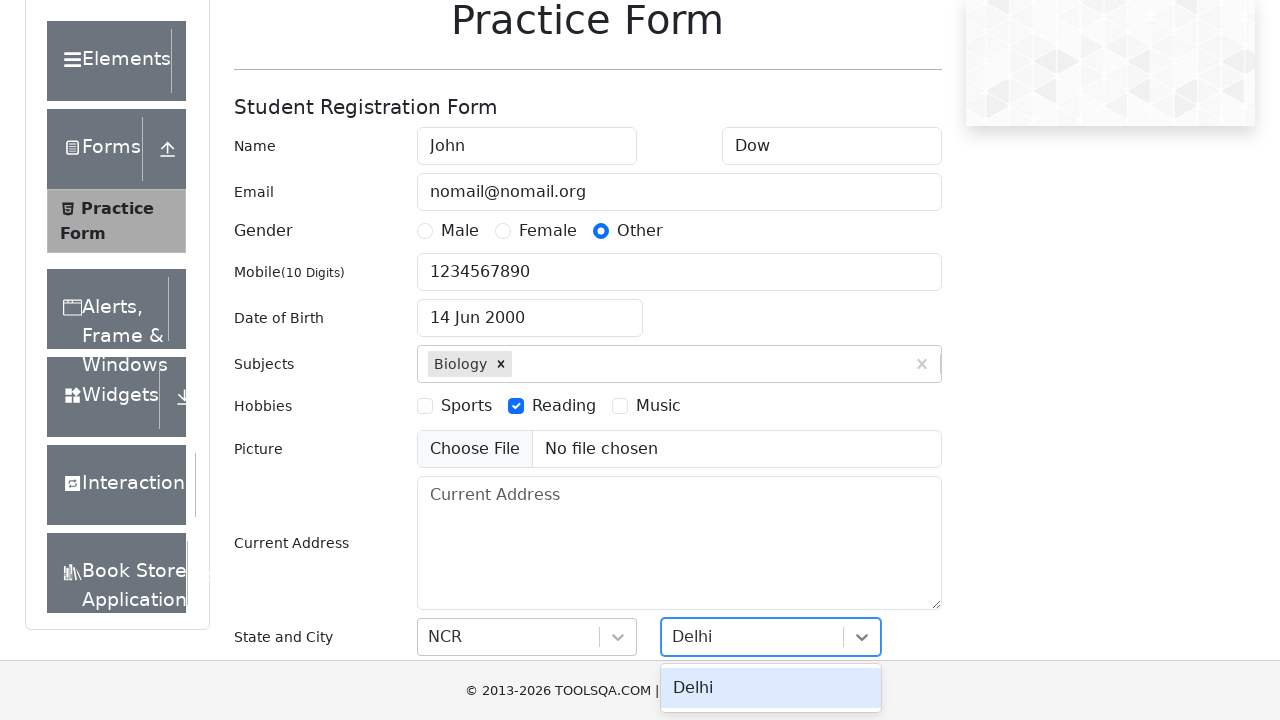

Pressed Enter to confirm Delhi city selection on #react-select-4-input
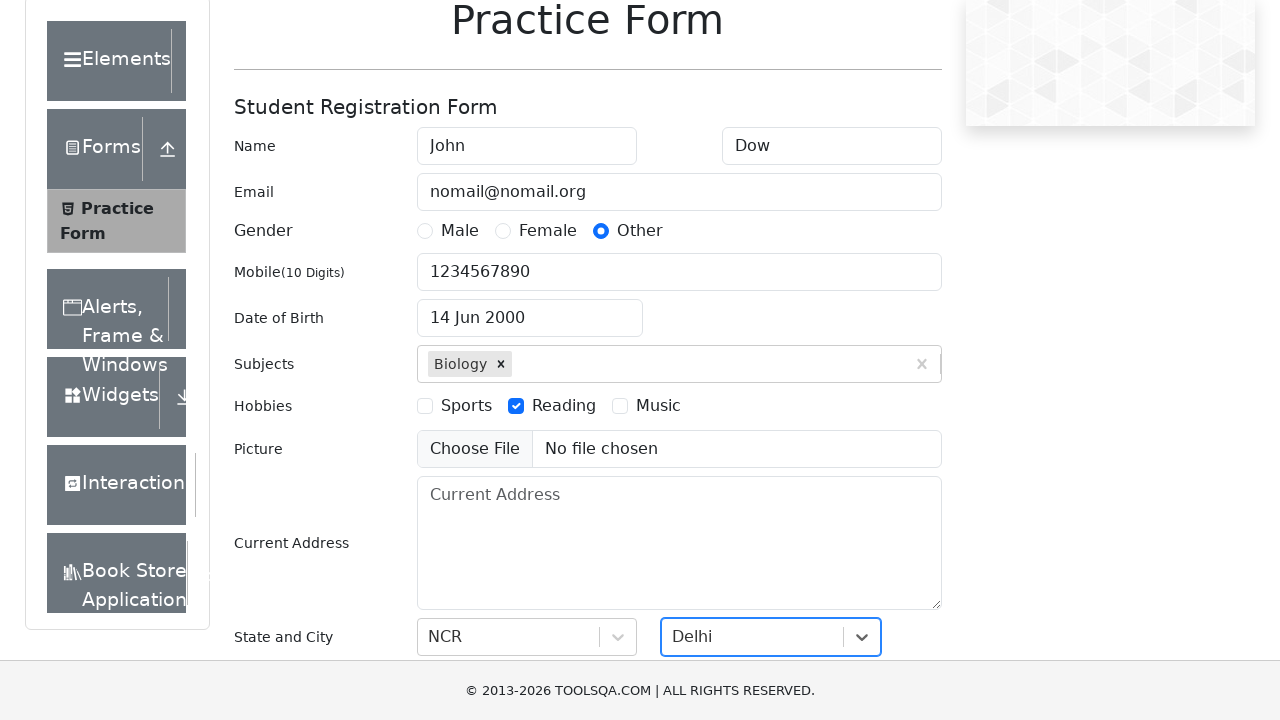

Submitted the registration form on #submit
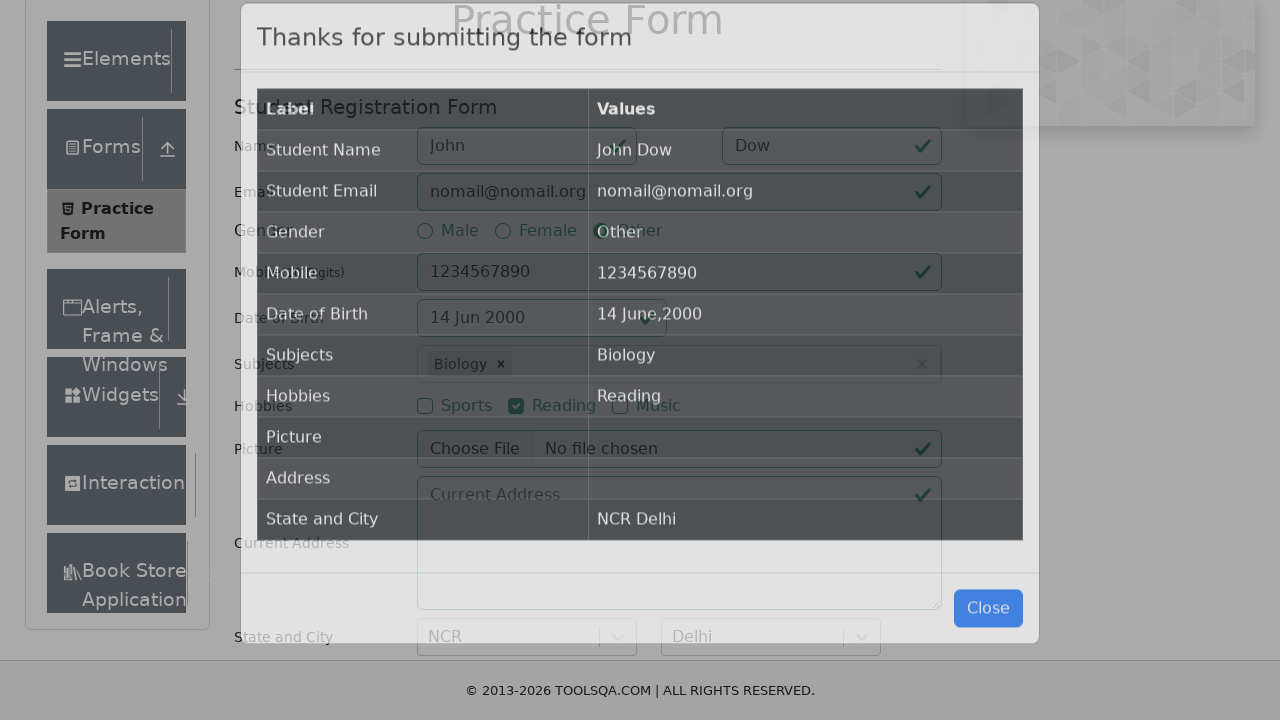

Confirmation table with submitted data appeared
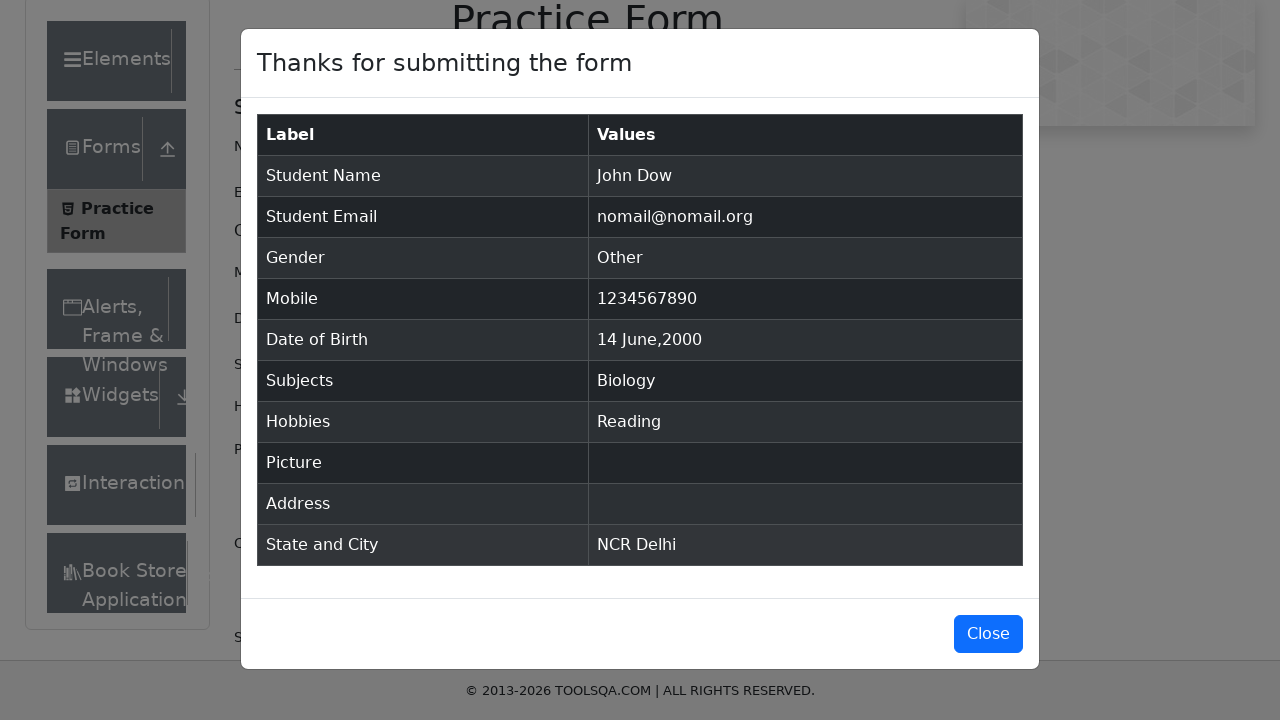

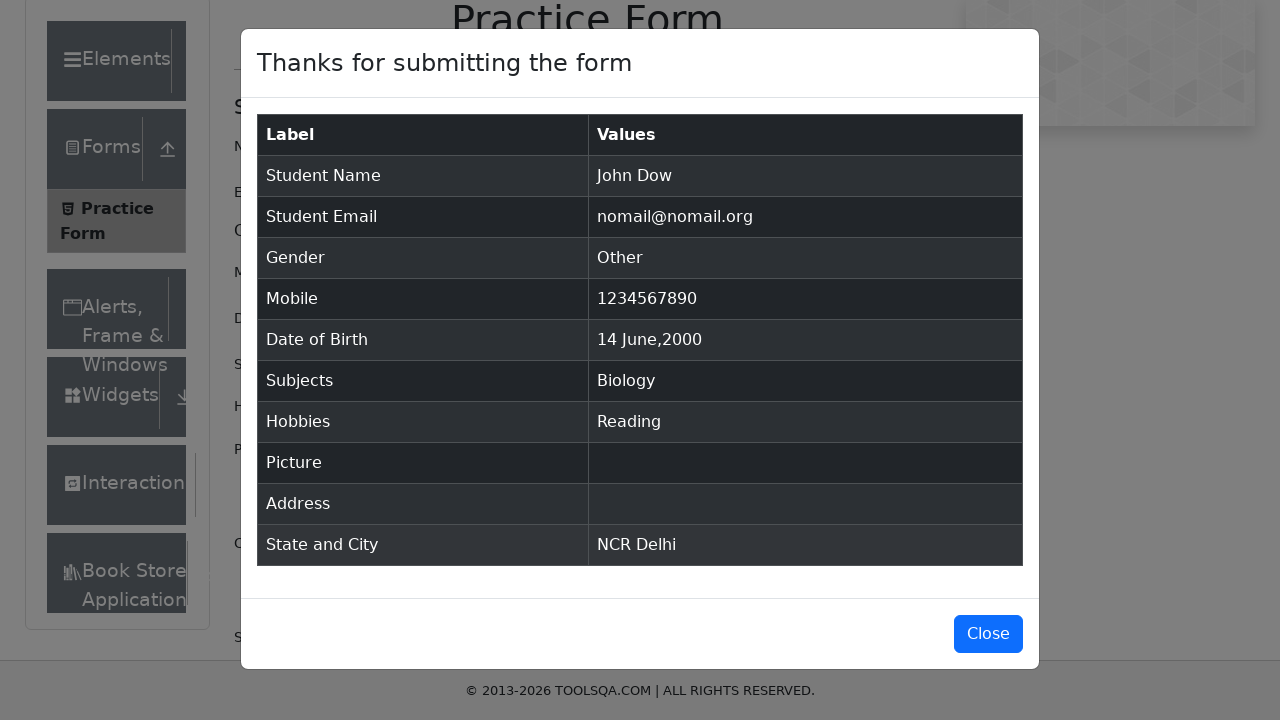